Tests JavaScript confirmation alert handling by clicking a button to trigger an alert, then accepting the alert dialog.

Starting URL: http://www.tizag.com/javascriptT/javascriptalert.php

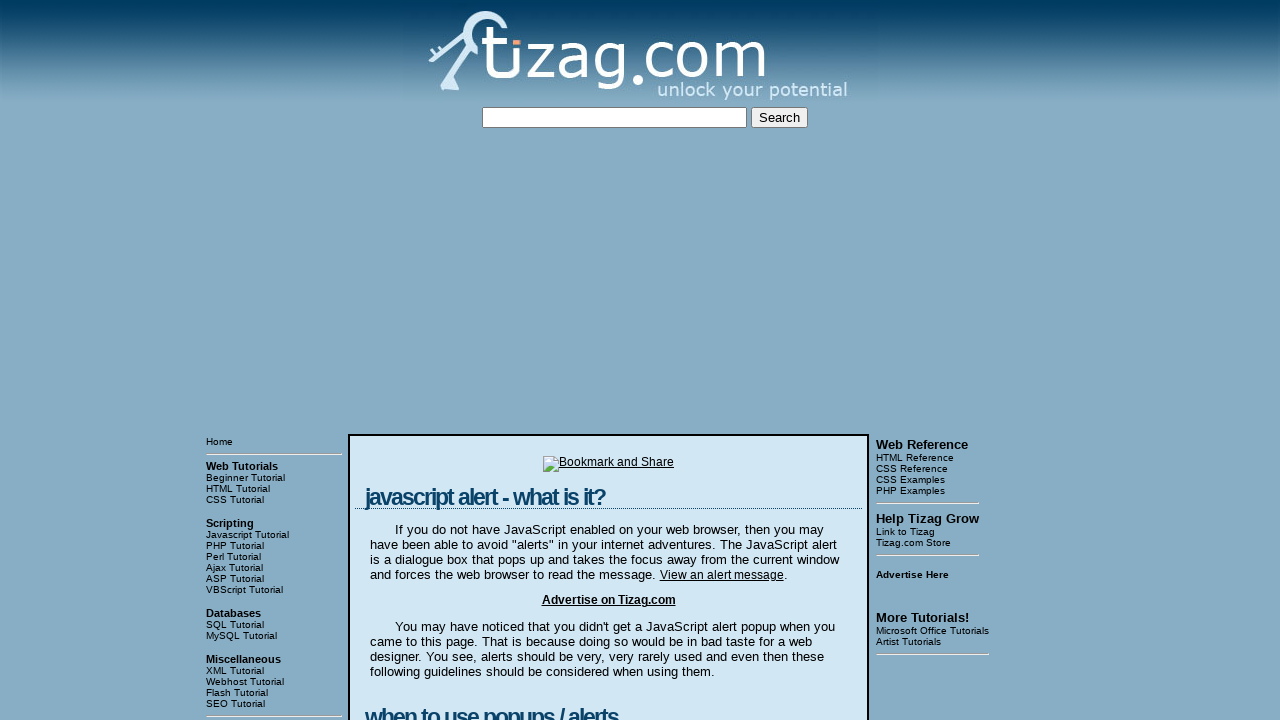

Clicked the 'Confirmation Alert' button to trigger the alert dialog at (428, 361) on input[value='Confirmation Alert']
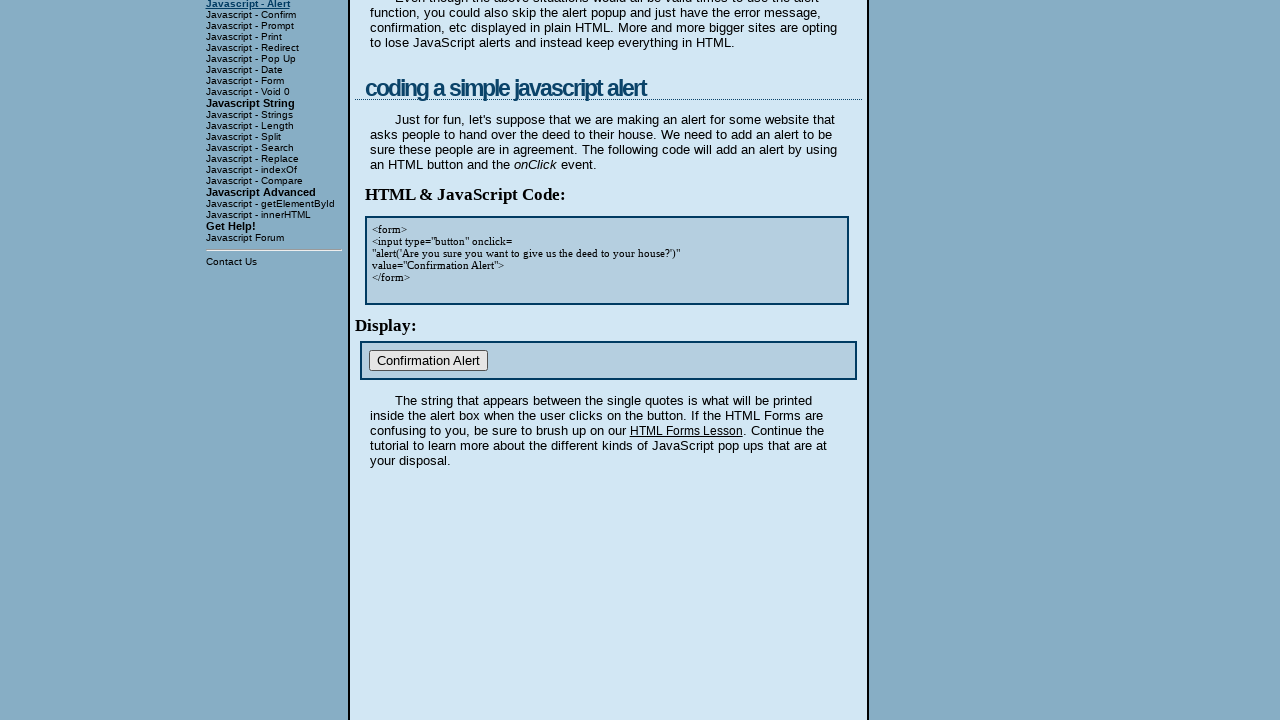

Set up dialog handler to automatically accept confirmation alerts
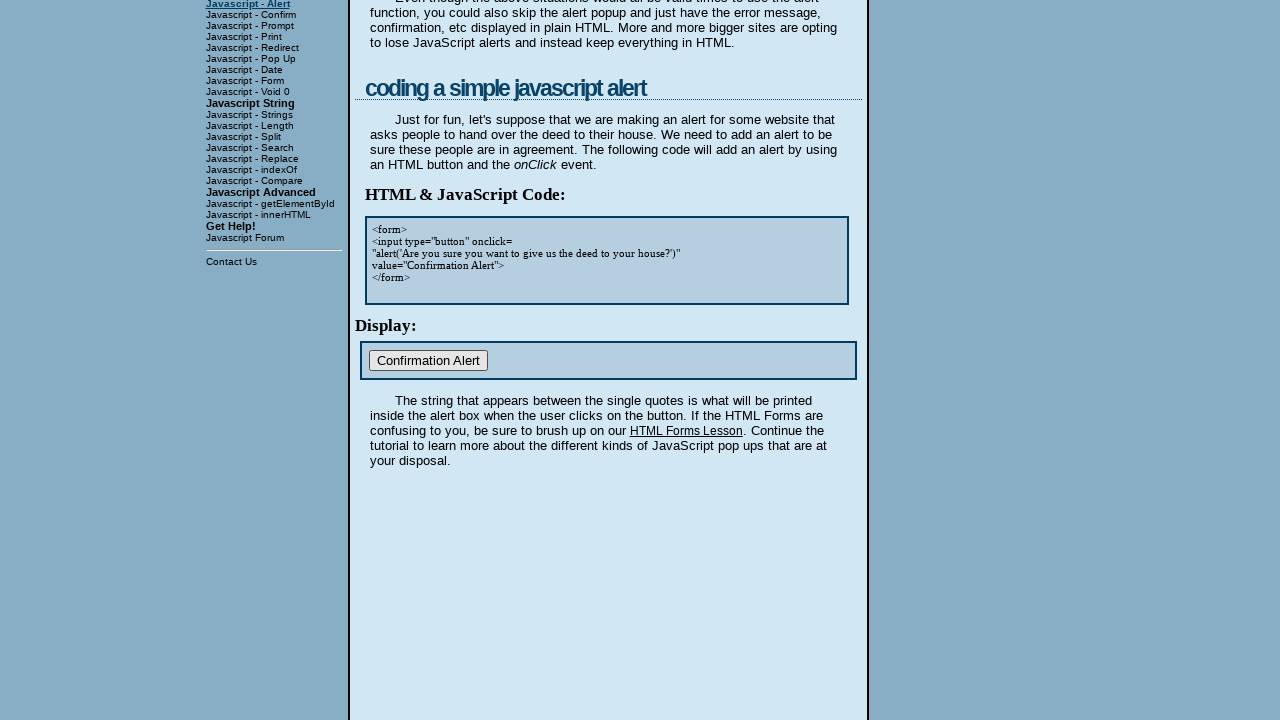

Set up one-time dialog handler before clicking button
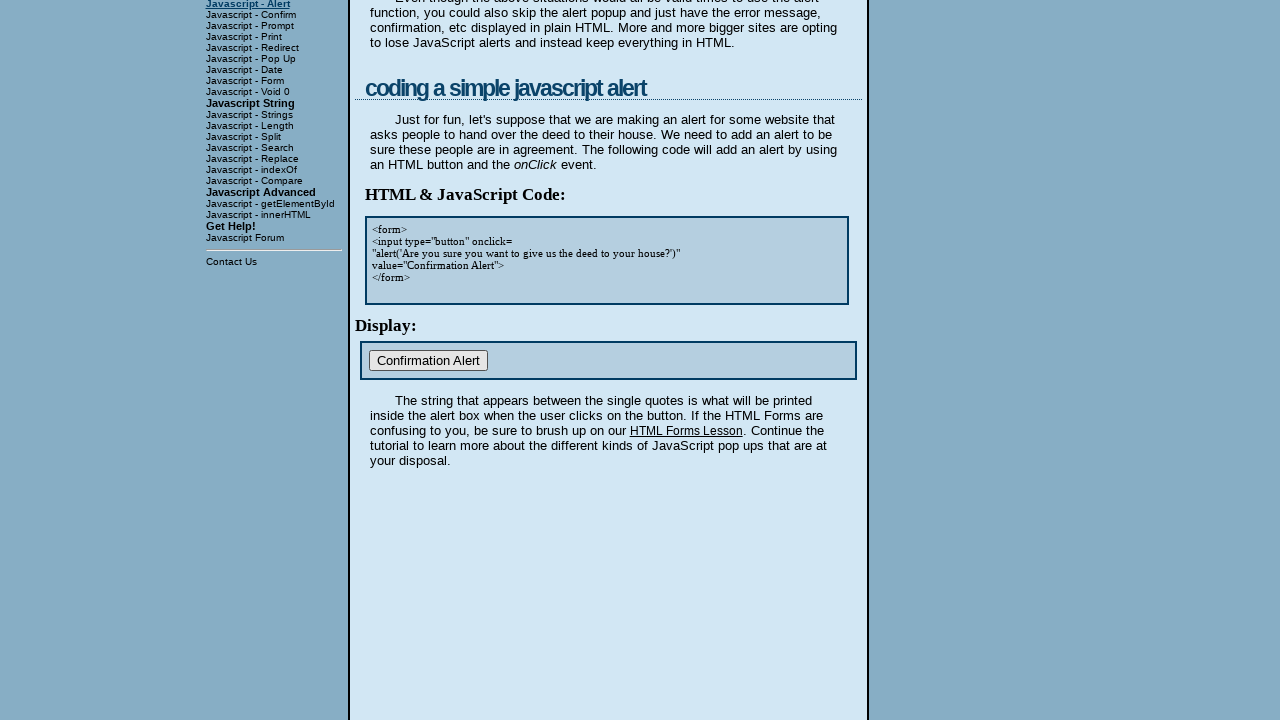

Clicked the 'Confirmation Alert' button and accepted the confirmation dialog at (428, 361) on input[value='Confirmation Alert']
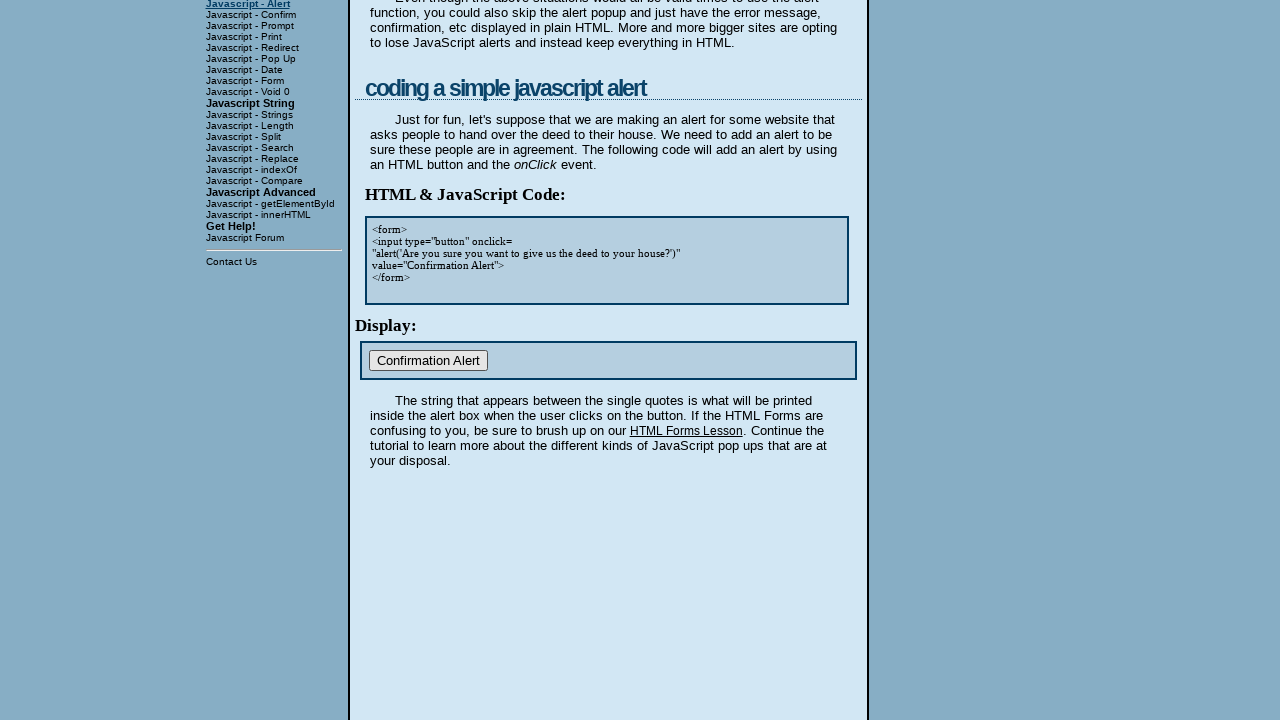

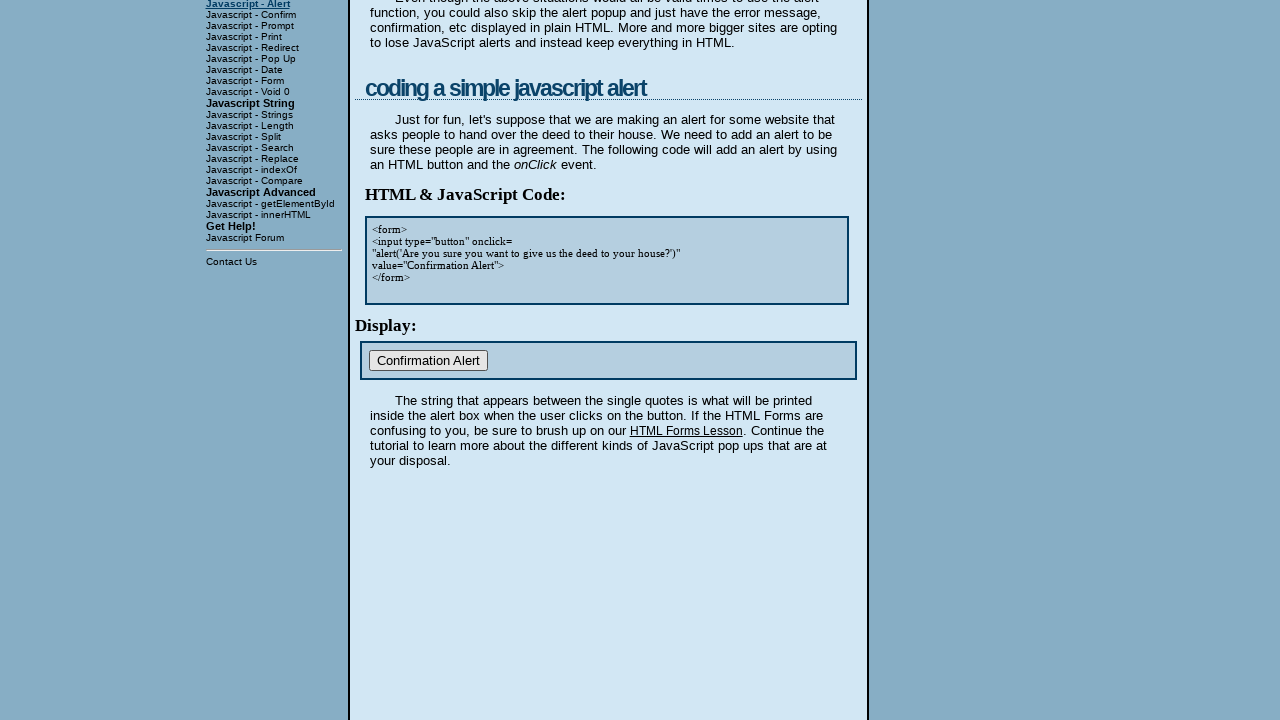